Tests JavaScript alert handling by clicking a button that triggers a JS alert, then accepting the alert dialog

Starting URL: https://the-internet.herokuapp.com/javascript_alerts

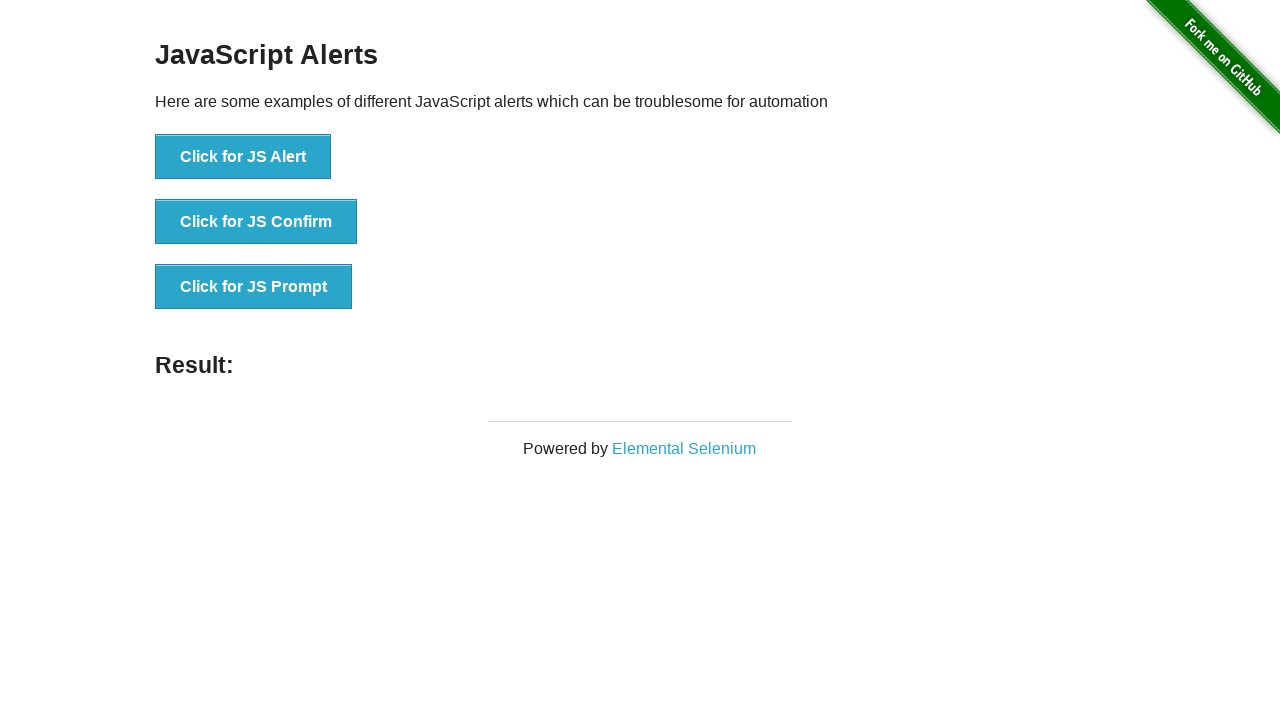

Clicked button to trigger JavaScript alert at (243, 157) on xpath=//button[normalize-space()='Click for JS Alert']
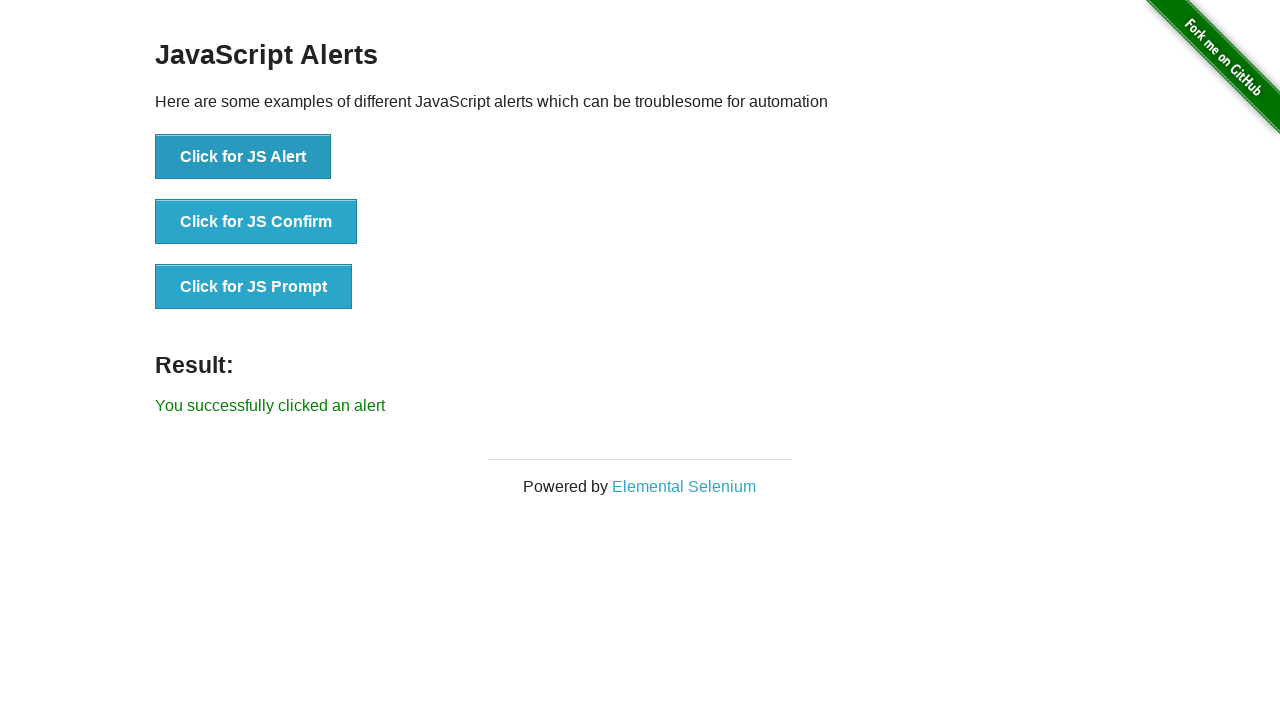

Set up dialog handler to accept alert
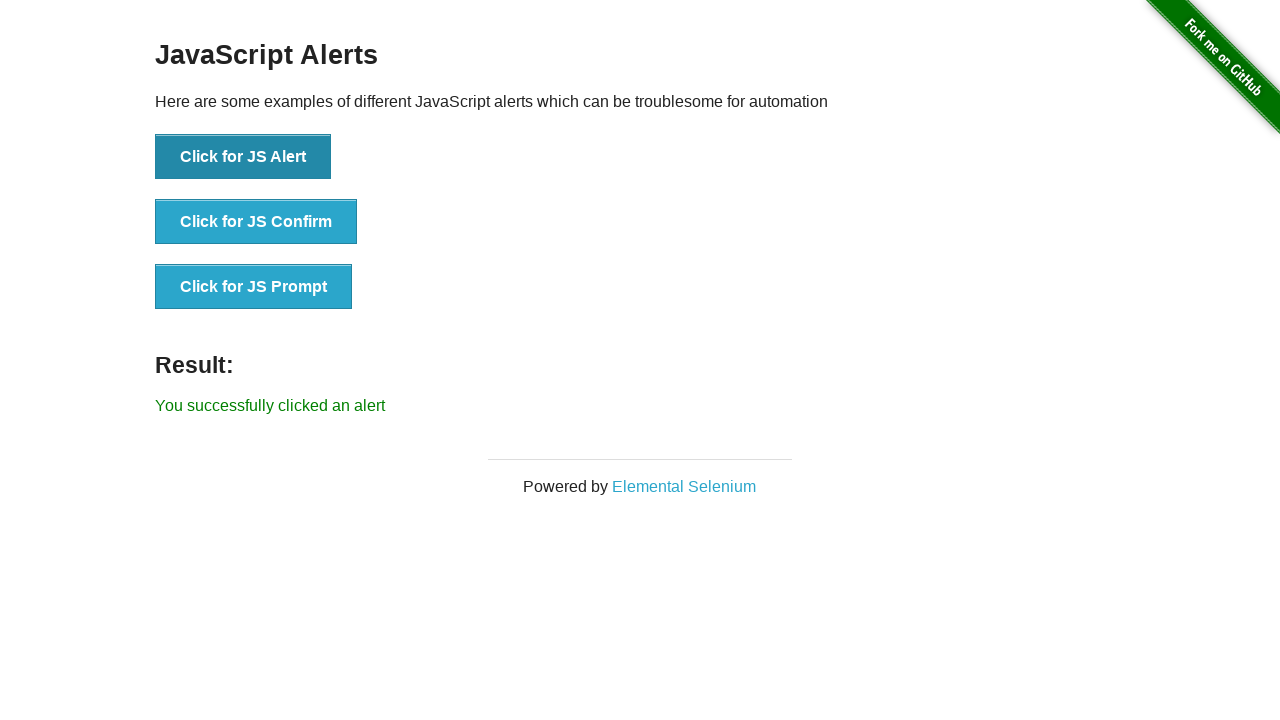

Alert result message loaded
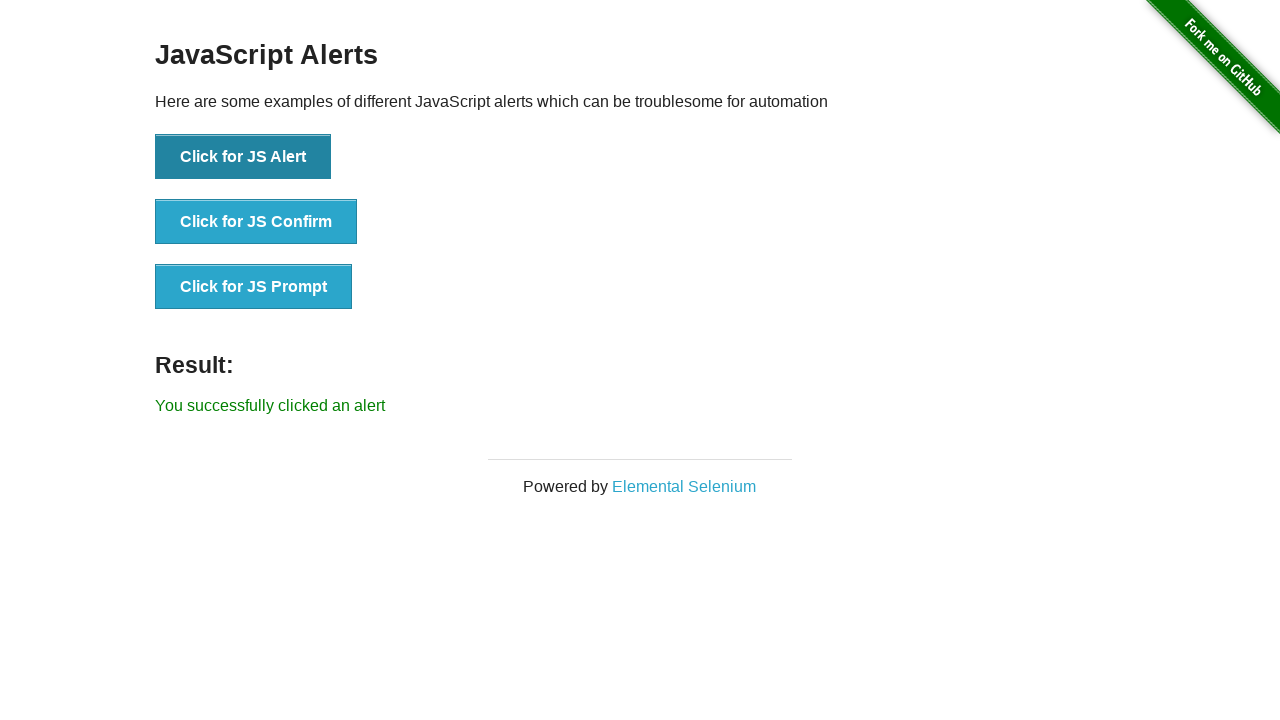

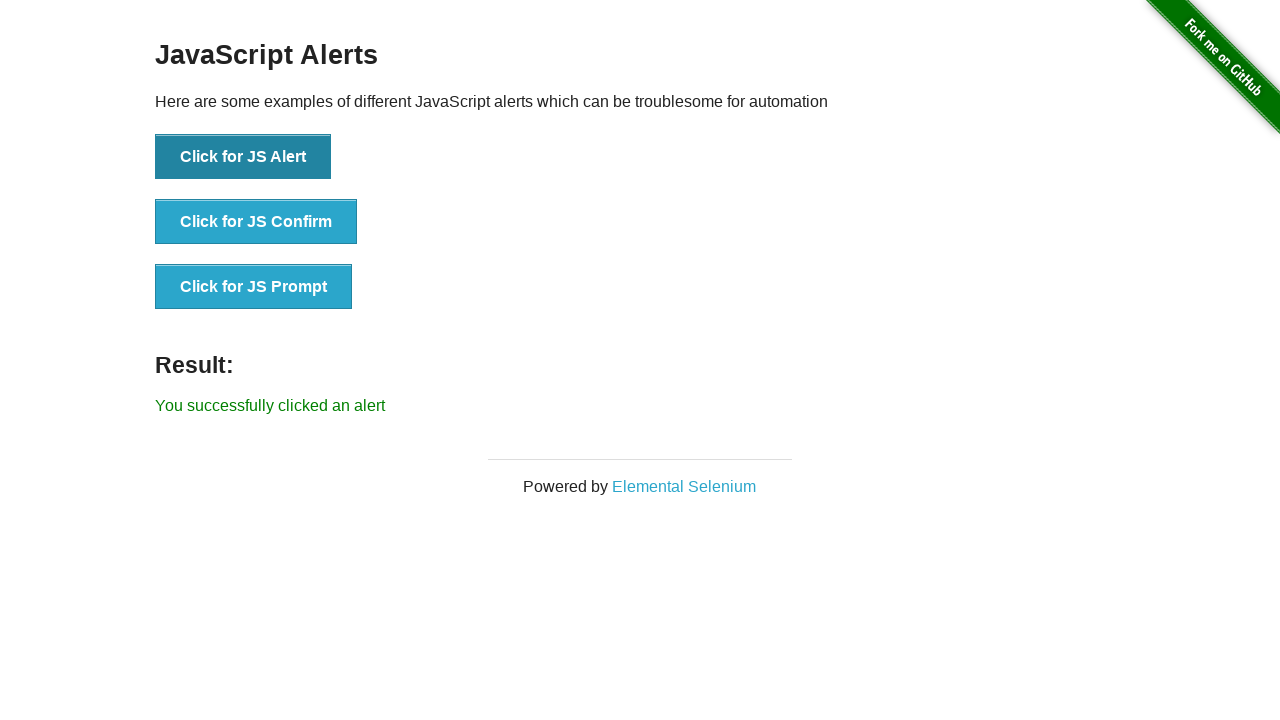